Tests dropdown/select menu functionality on a demo QA site by selecting the second option (index 1) from a dropdown menu

Starting URL: http://demoqa.com/select-menu

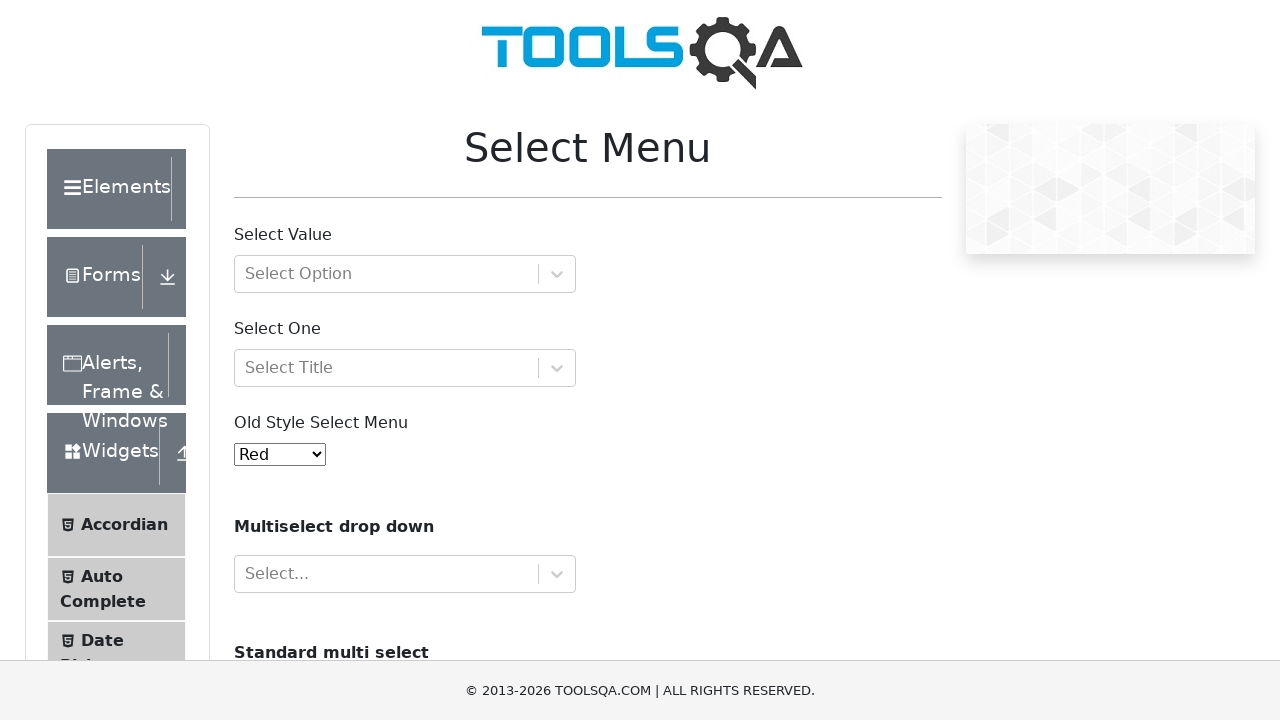

Navigated to select menu demo page
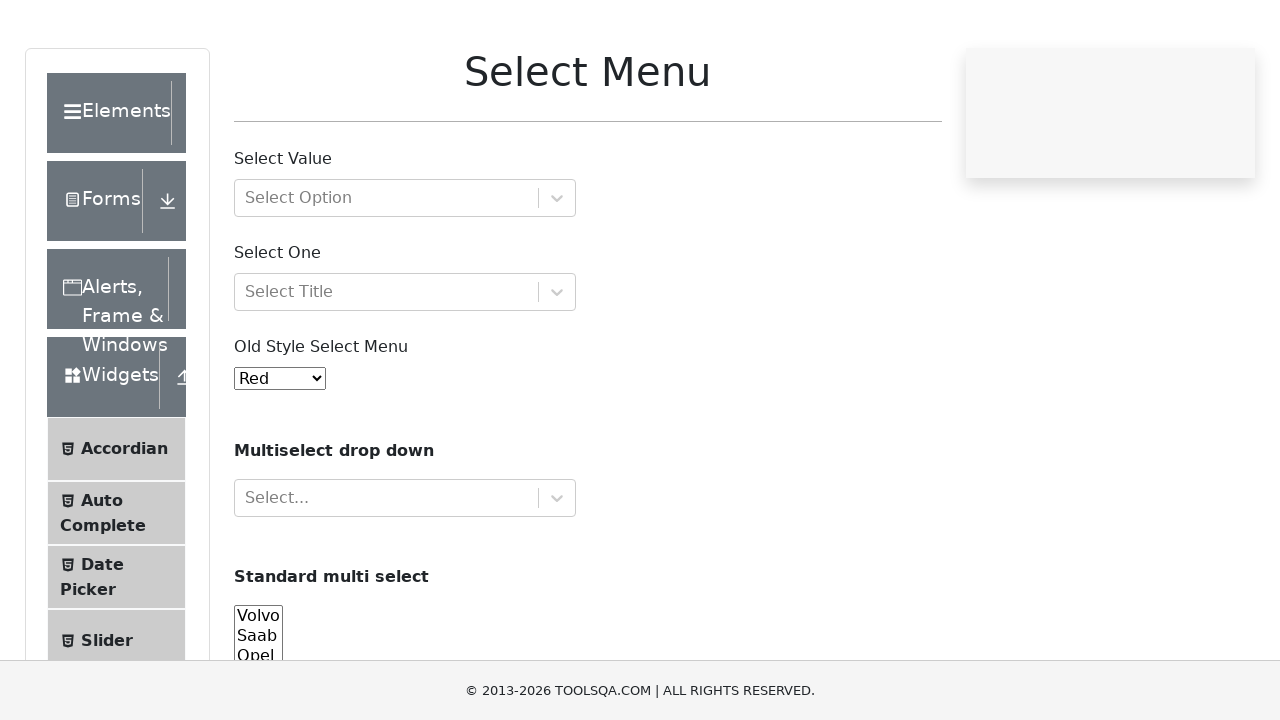

Selected the second option (index 1) from the old select menu dropdown on #oldSelectMenu
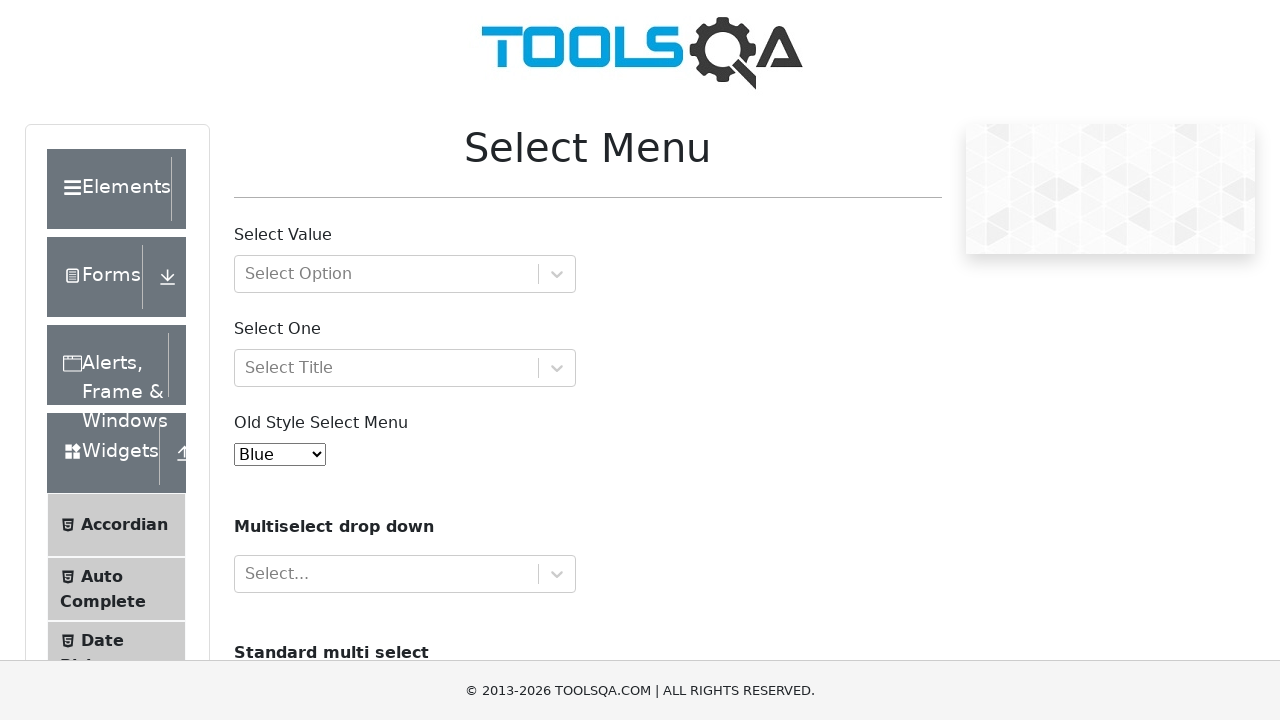

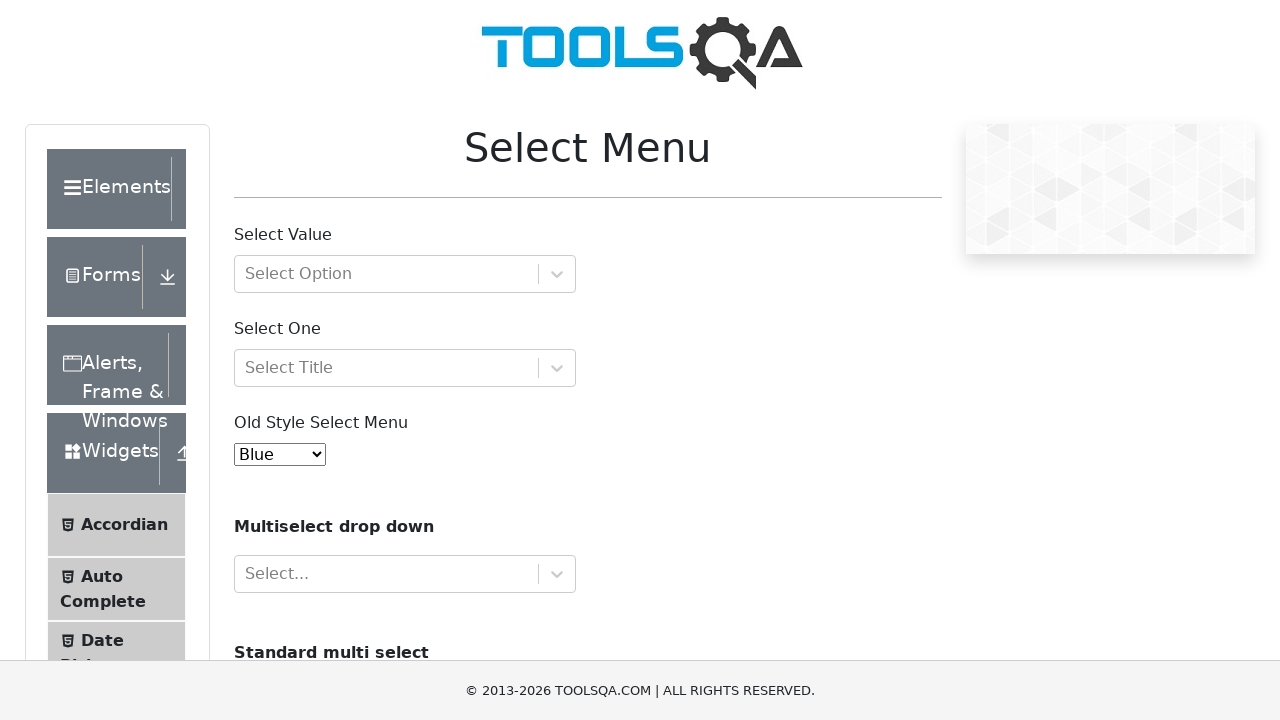